Tests the add/remove elements functionality by clicking the Add Element button to create a Delete button, verifying it appears, then clicking Delete to remove it and verifying it disappears.

Starting URL: https://the-internet.herokuapp.com/add_remove_elements/

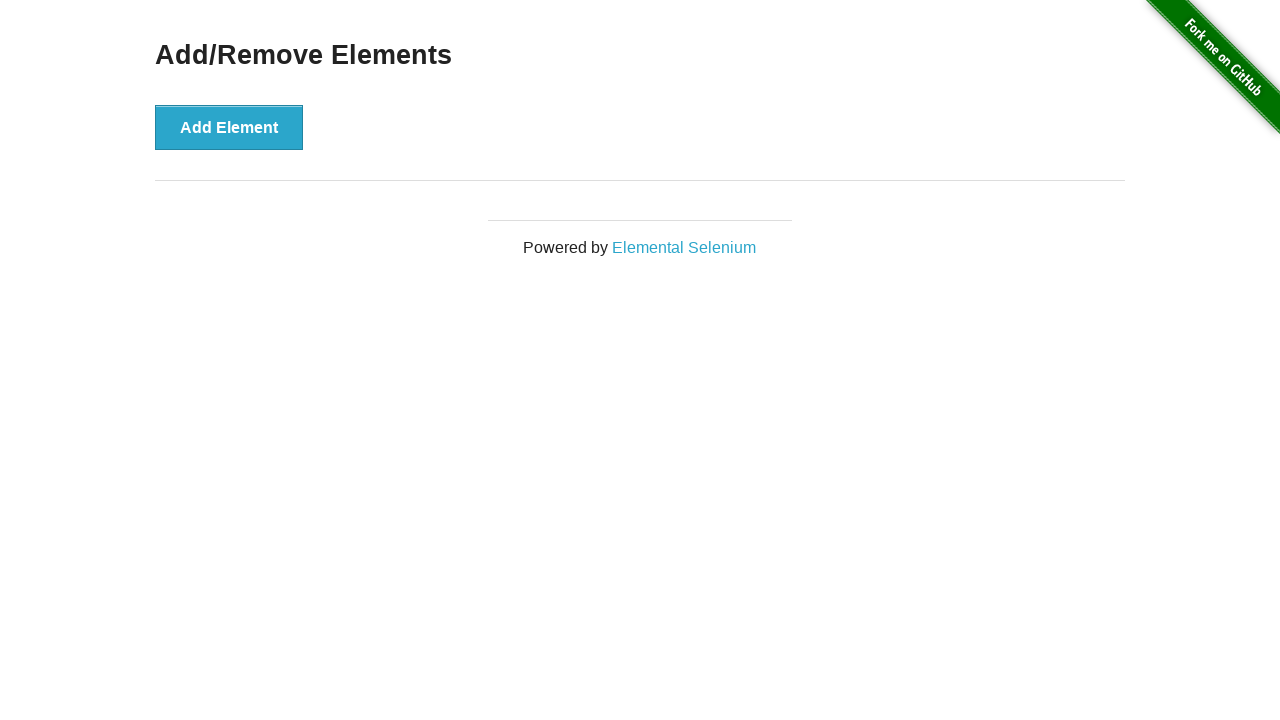

Clicked 'Add Element' button to create a Delete button at (229, 127) on xpath=//*[text()='Add Element']
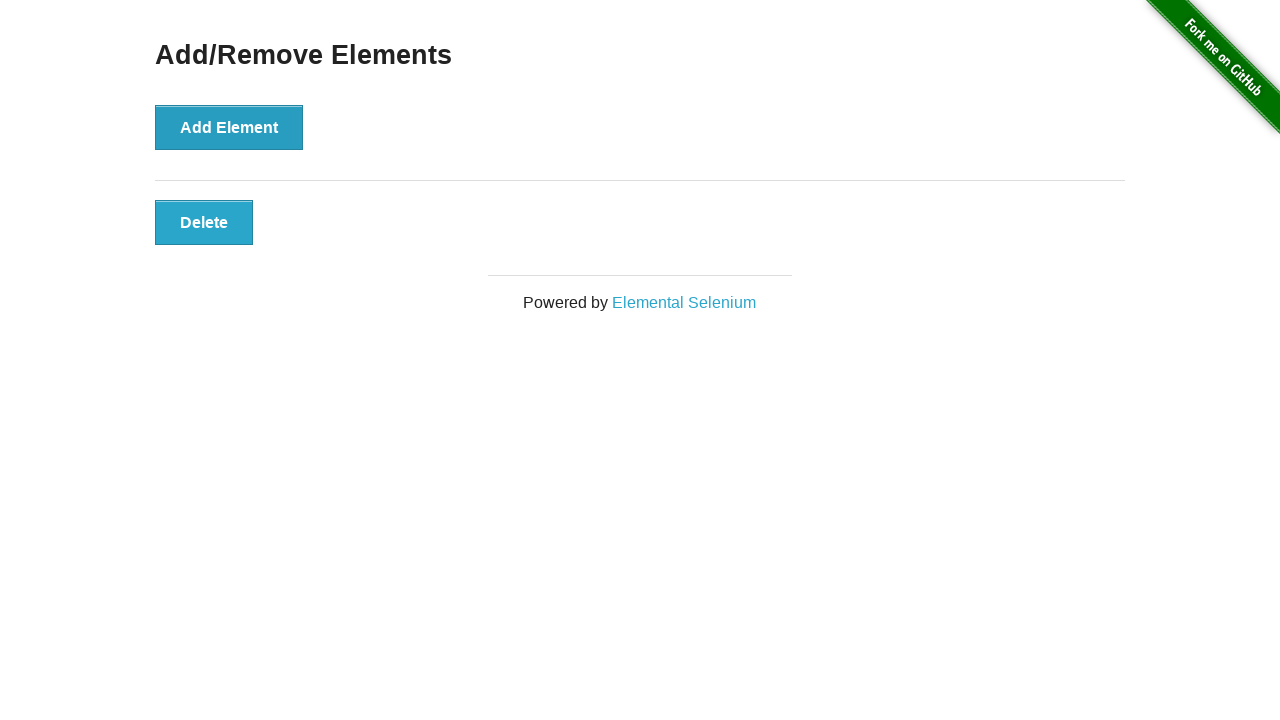

Delete button became visible
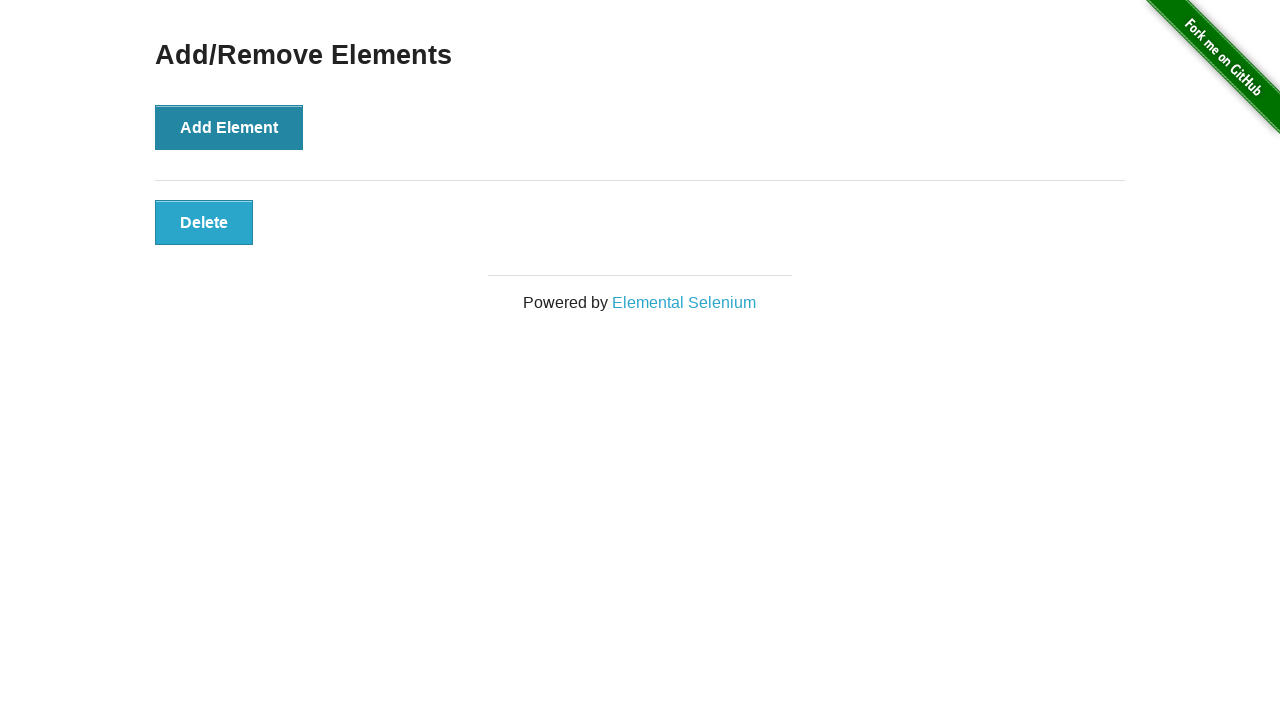

Located the Delete button element
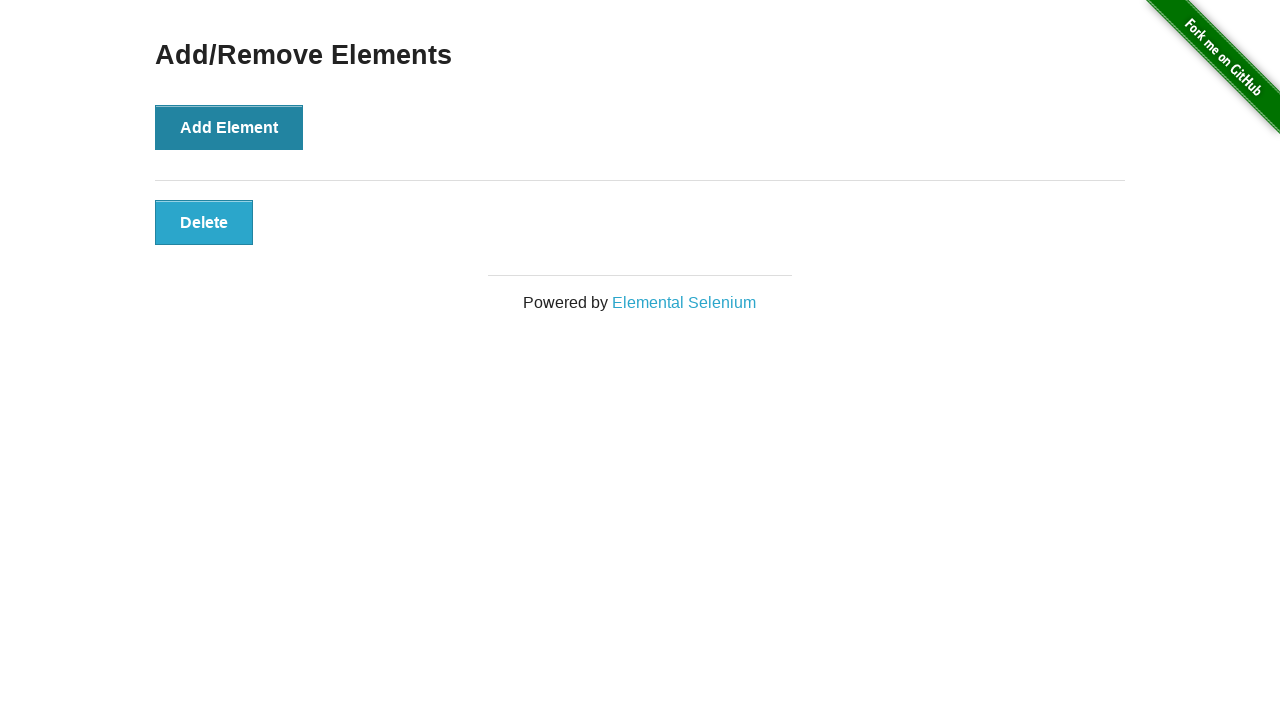

Verified Delete button is visible
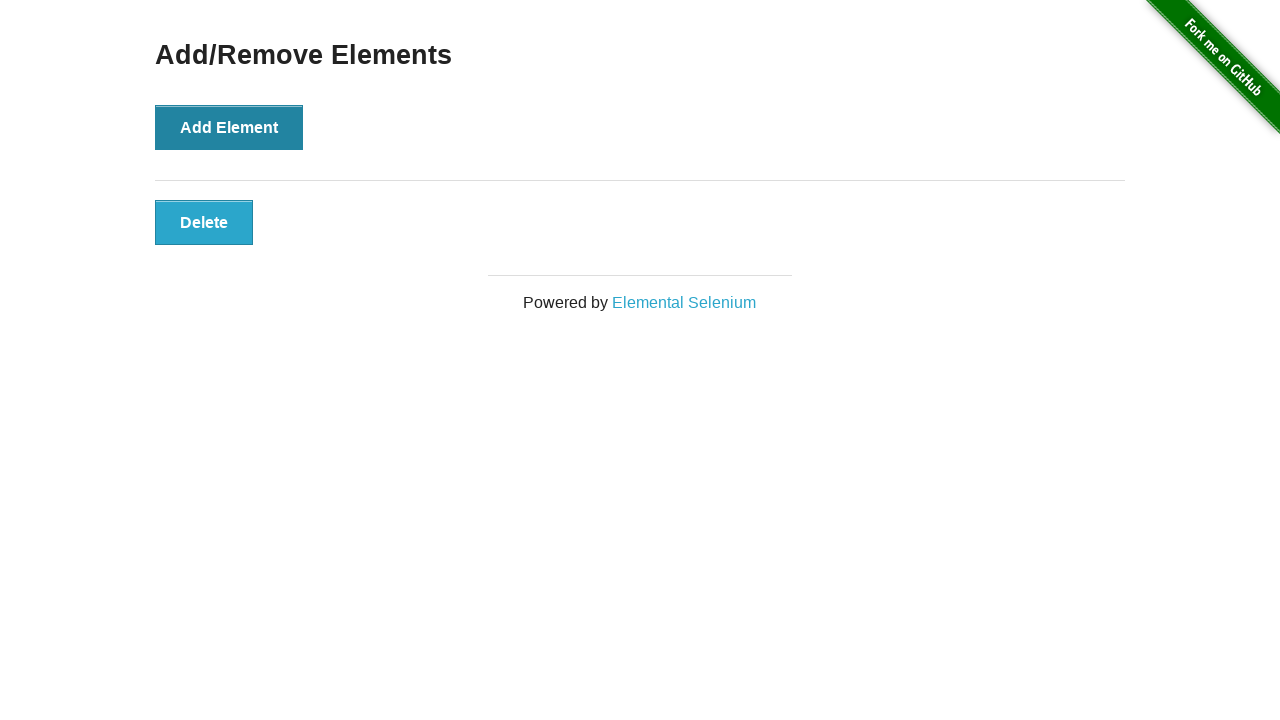

Clicked Delete button to remove the element at (204, 222) on xpath=//*[text()='Delete']
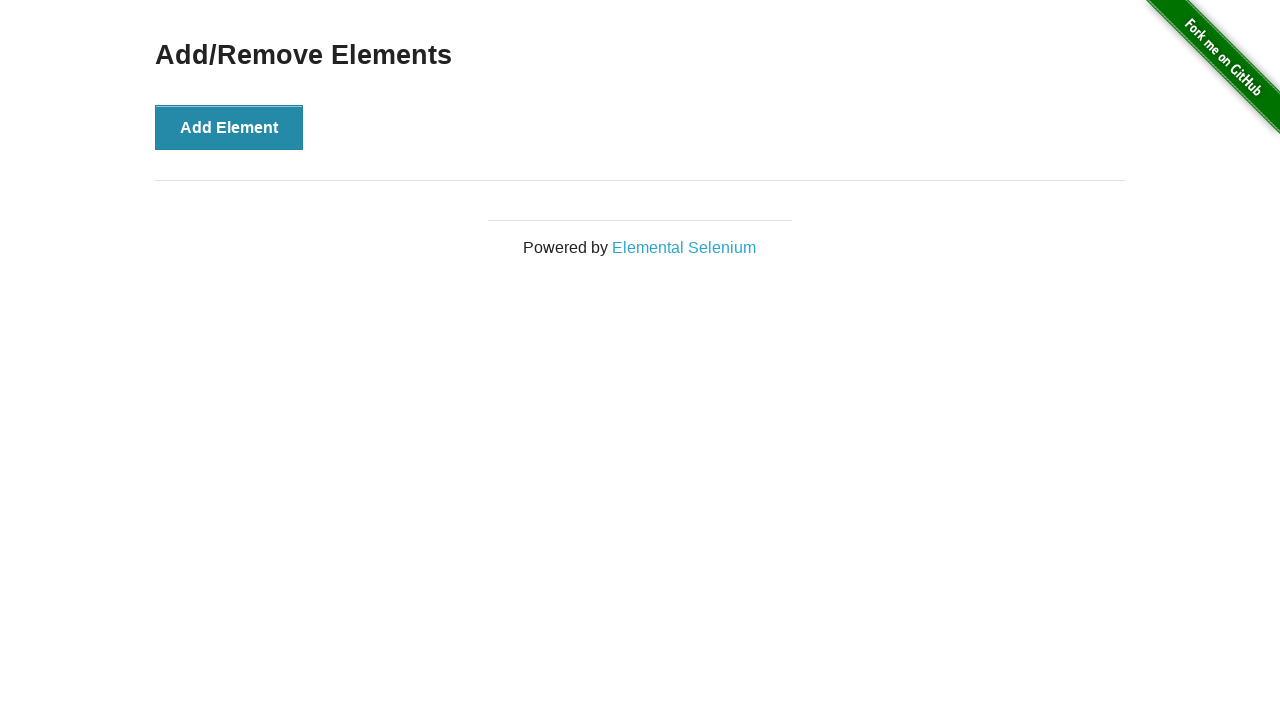

Delete button disappeared from the page
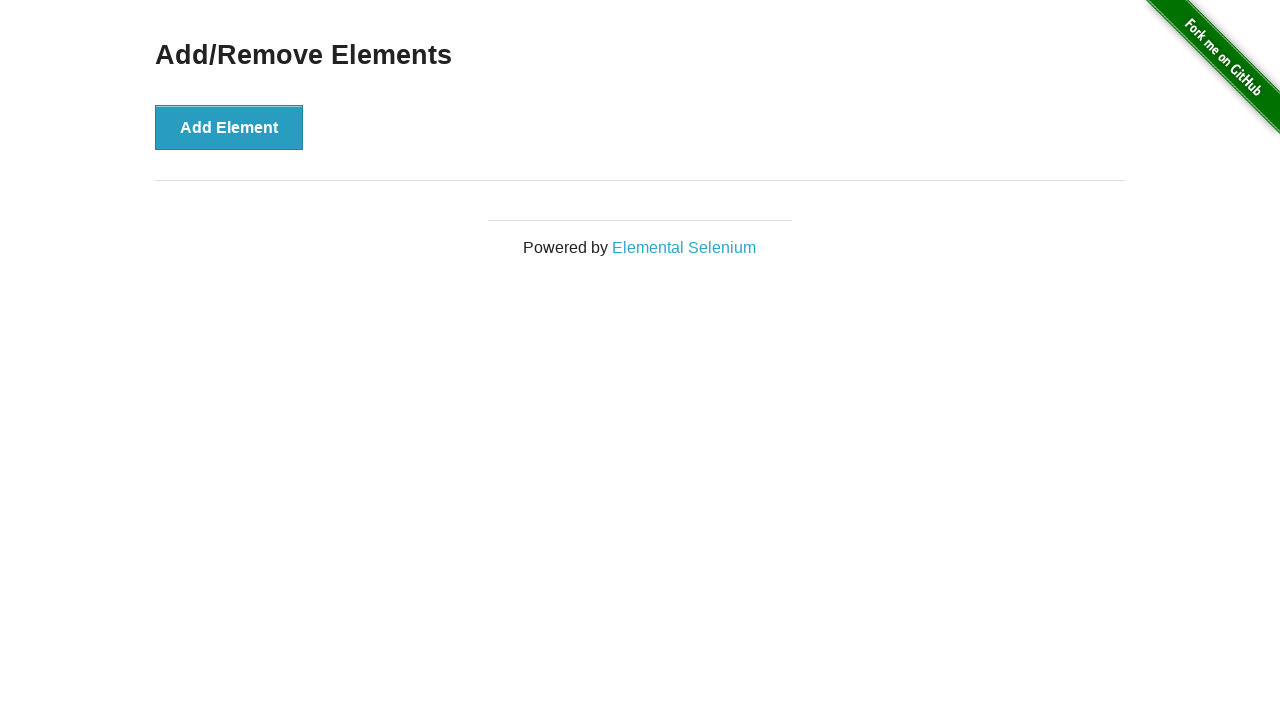

Located all Delete button elements to verify removal
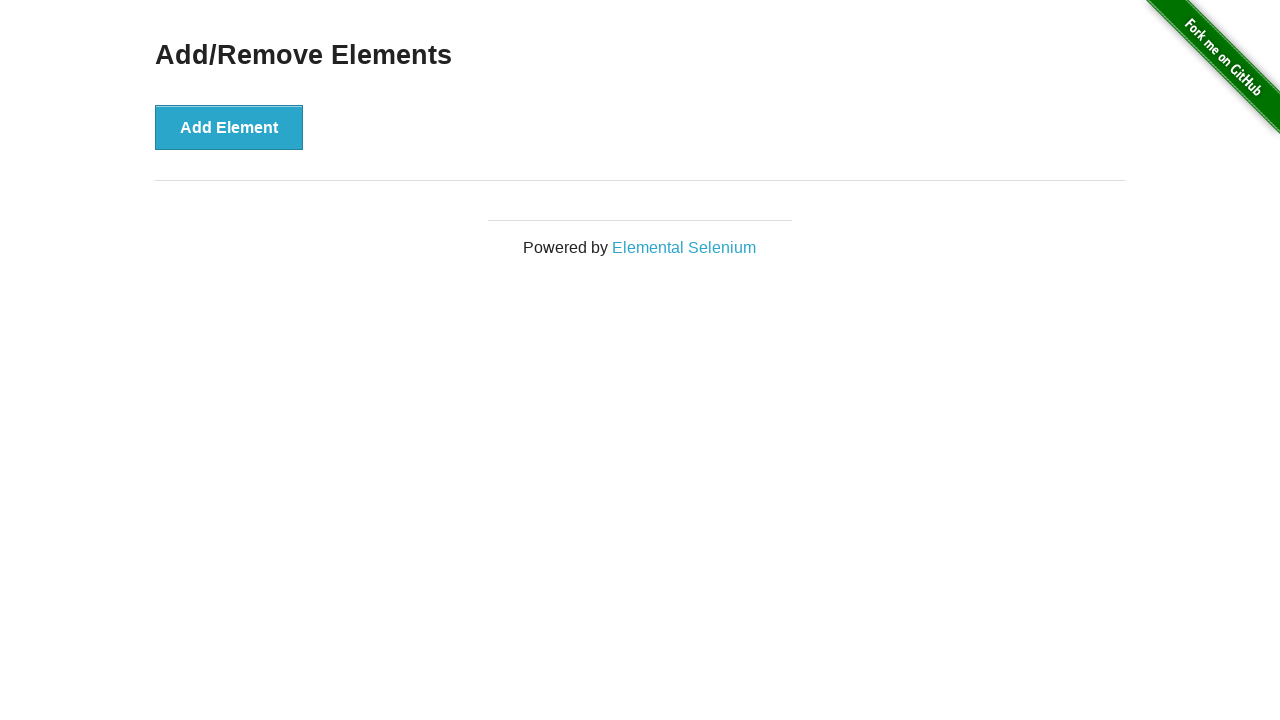

Verified Delete button is no longer present on the page
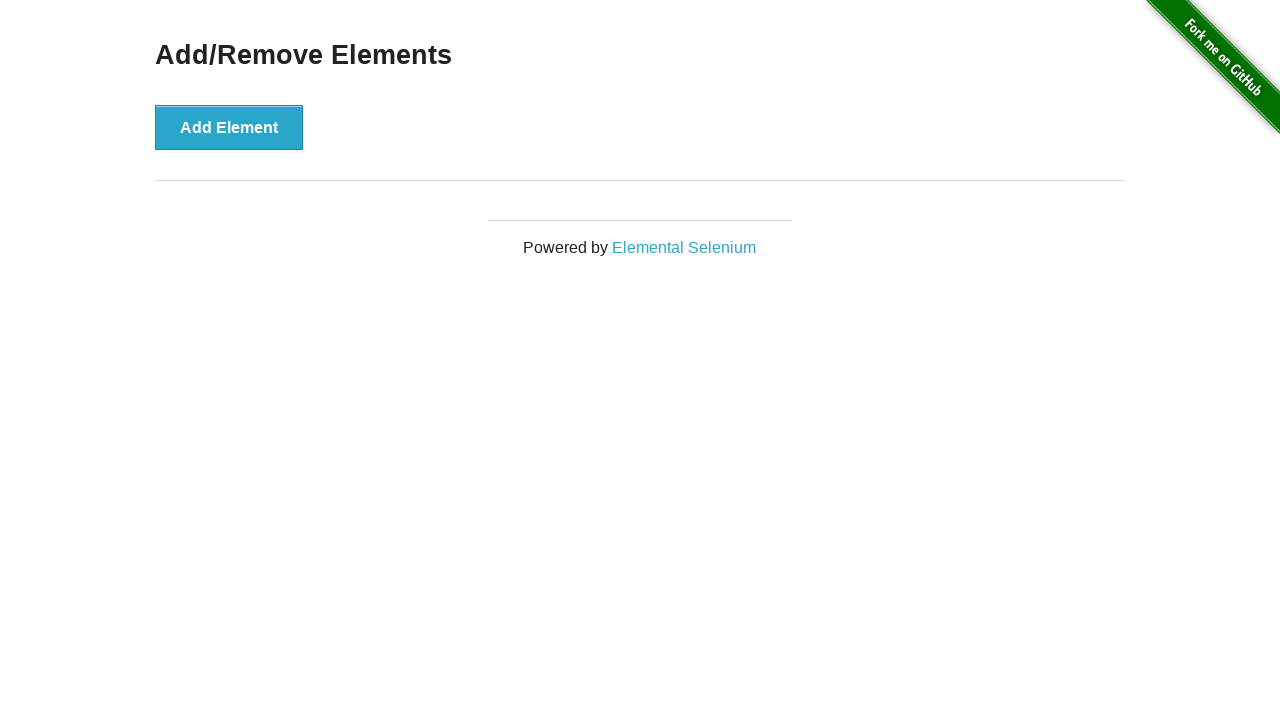

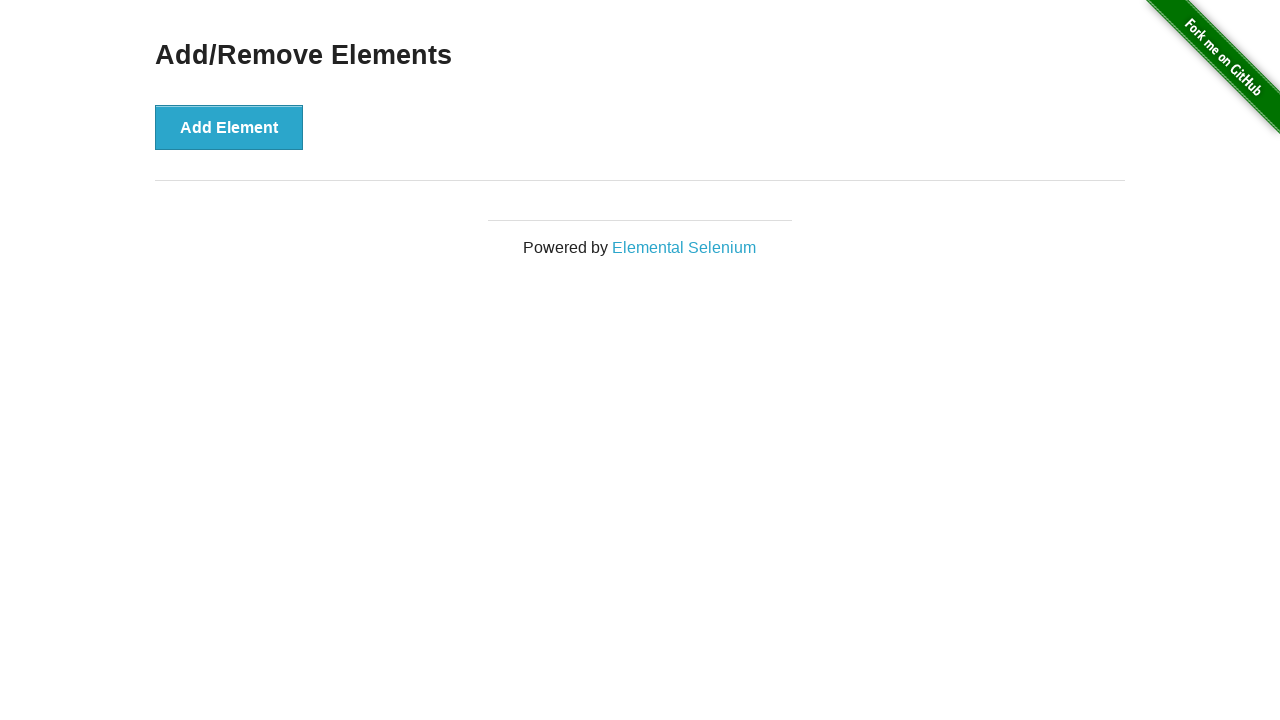